Tests dynamic content loading by clicking a start button and waiting for hidden content to become visible

Starting URL: https://the-internet.herokuapp.com/dynamic_loading/1

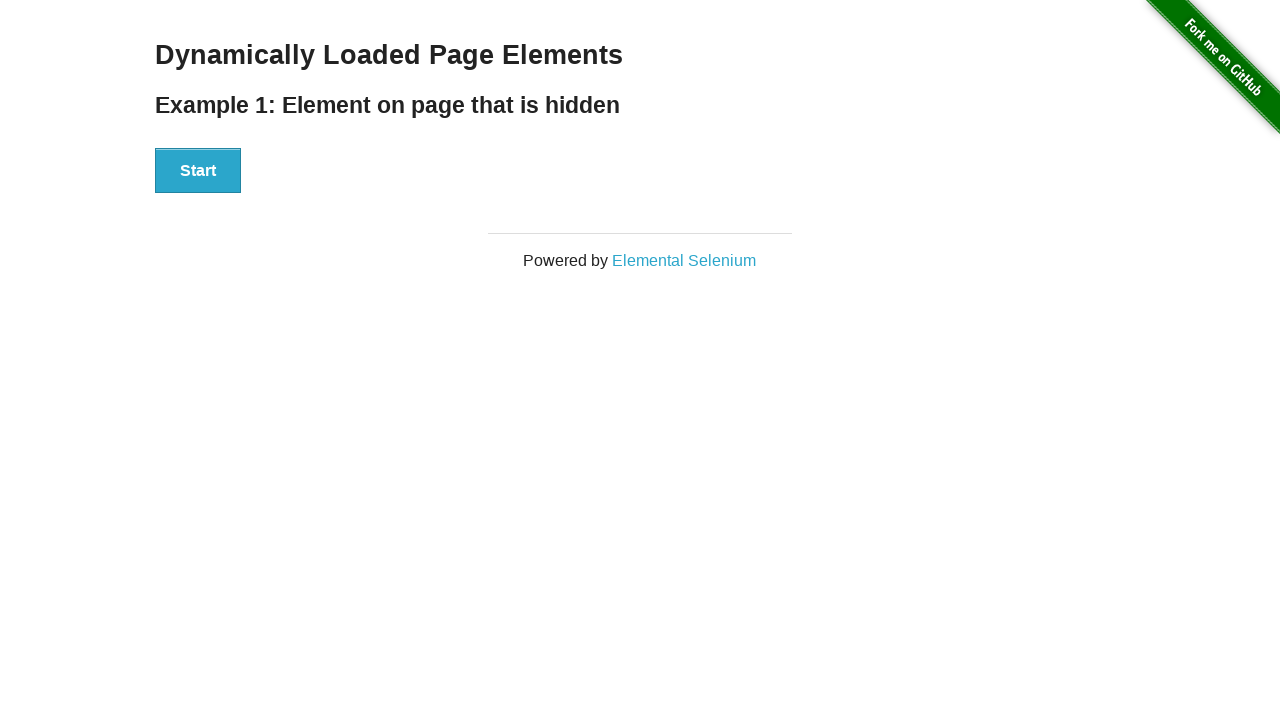

Clicked the start button to trigger dynamic content loading at (198, 171) on div#start button
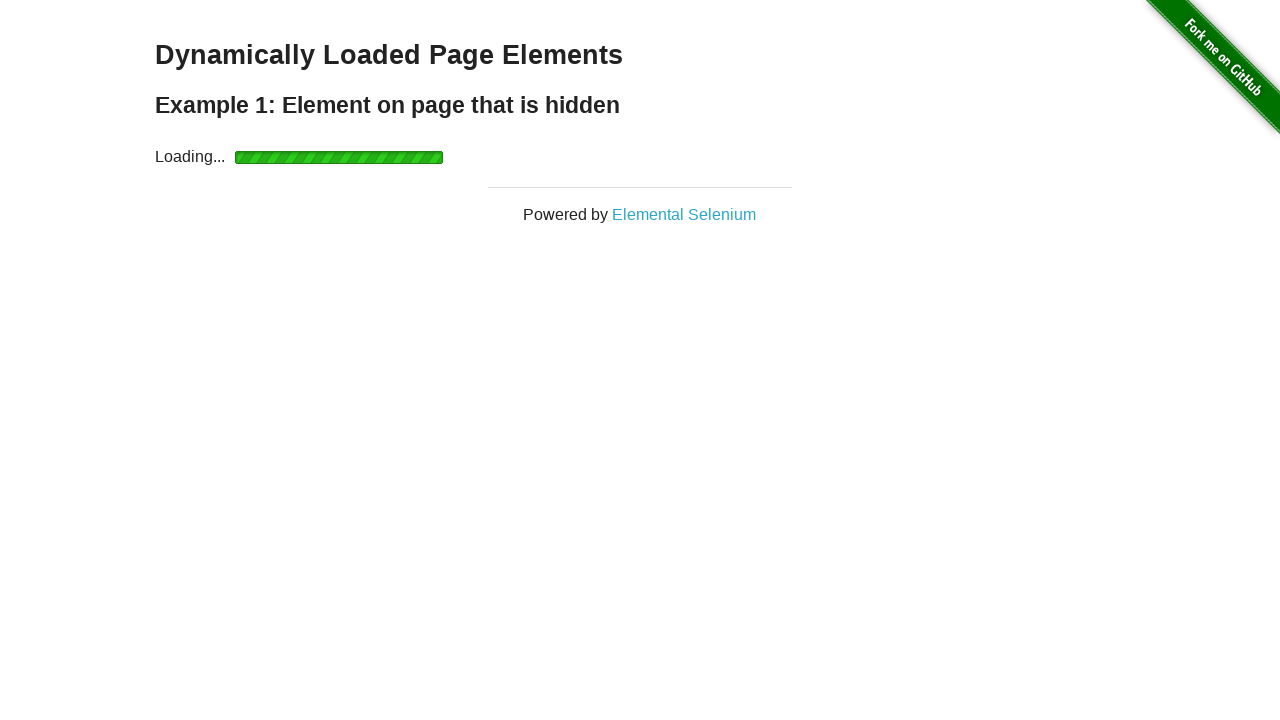

Waited for dynamically loaded content to become visible
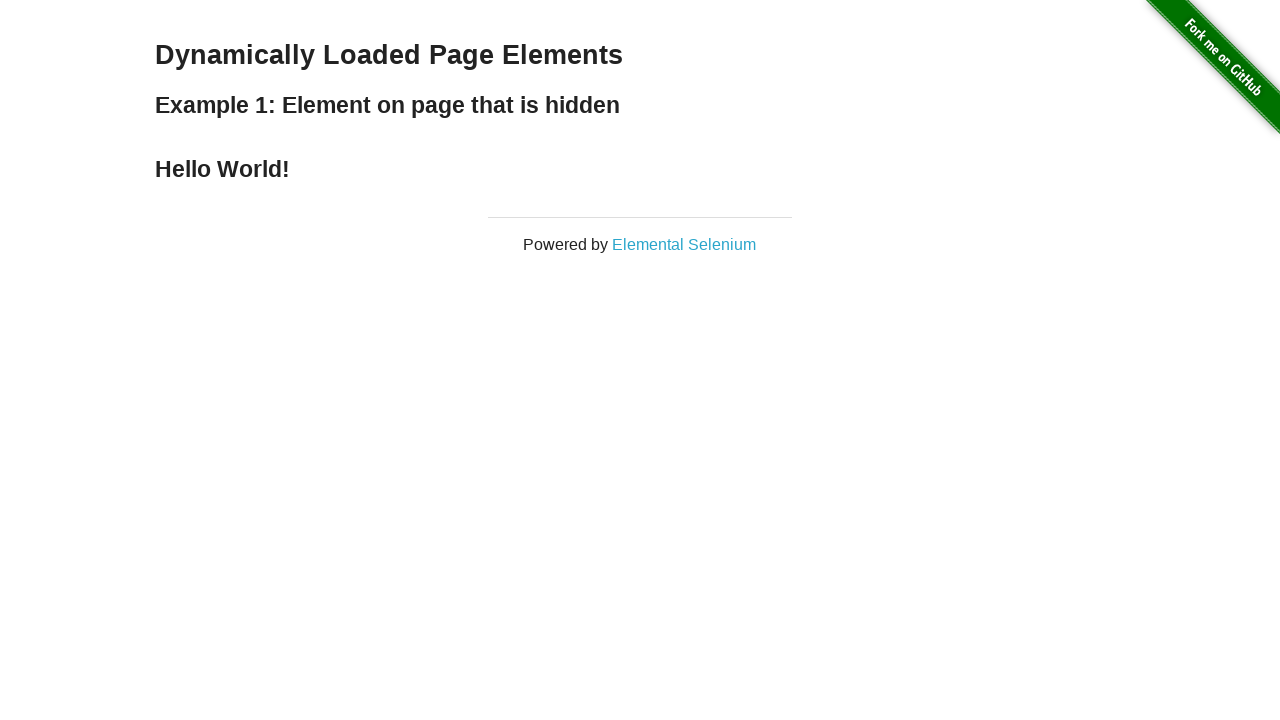

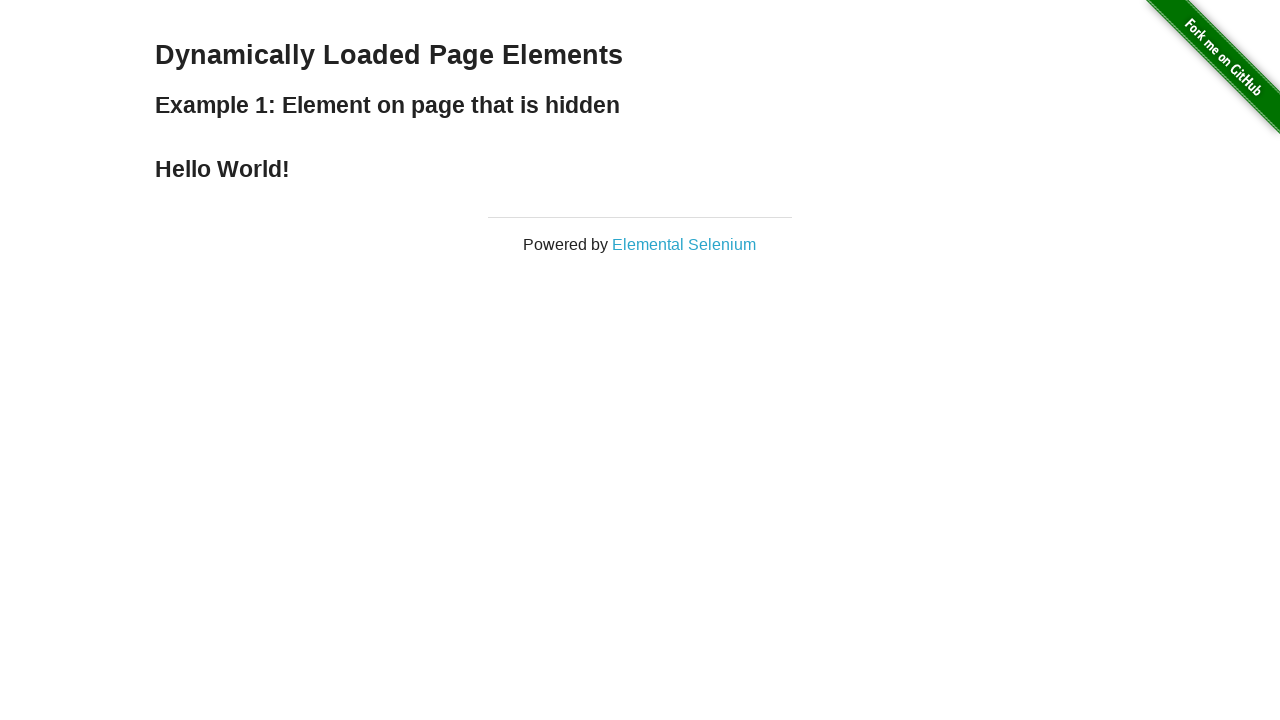